Tests modal dialog functionality by opening a modal and closing it using JavaScript execution

Starting URL: https://formy-project.herokuapp.com/modal

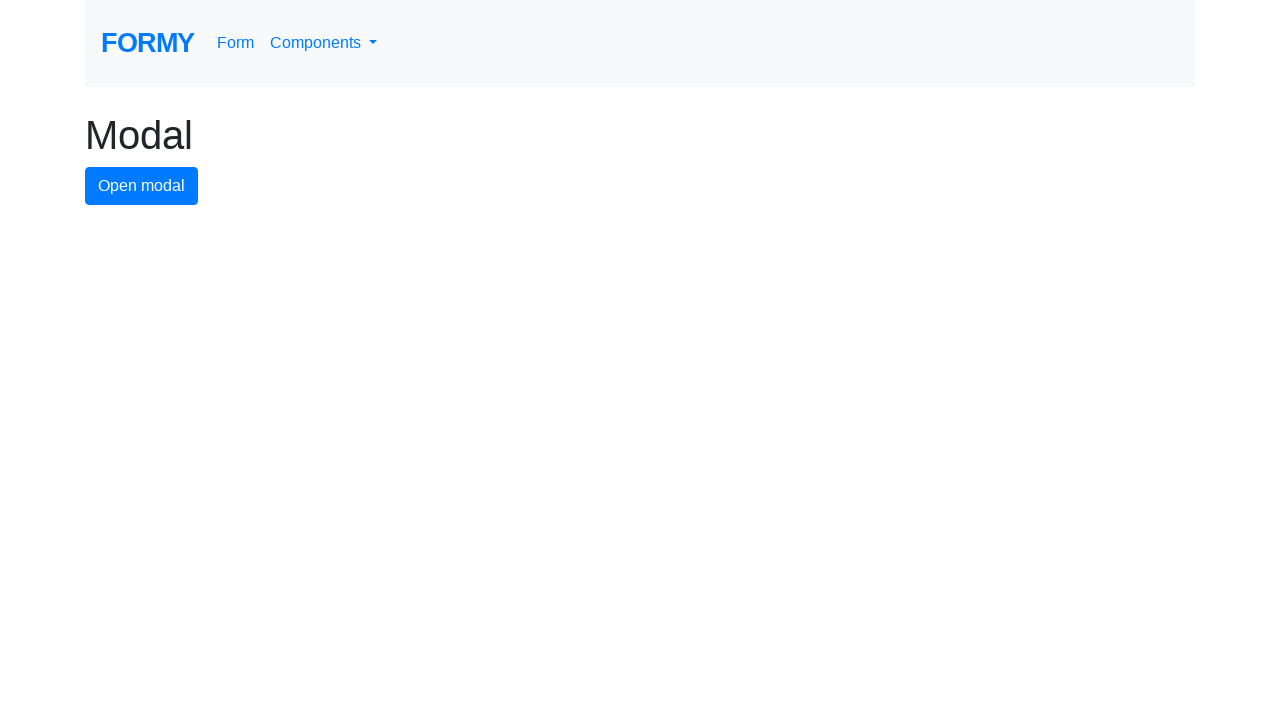

Clicked modal button to open modal dialog at (142, 186) on #modal-button
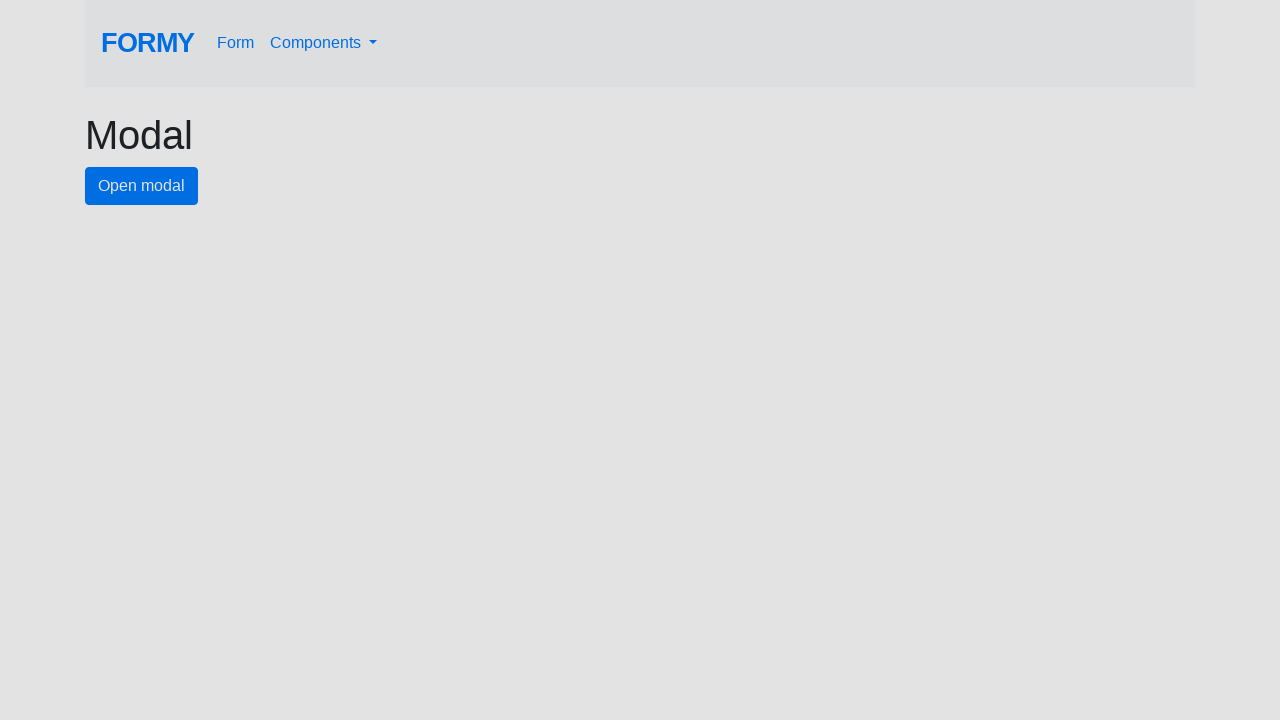

Modal dialog opened and close button is visible
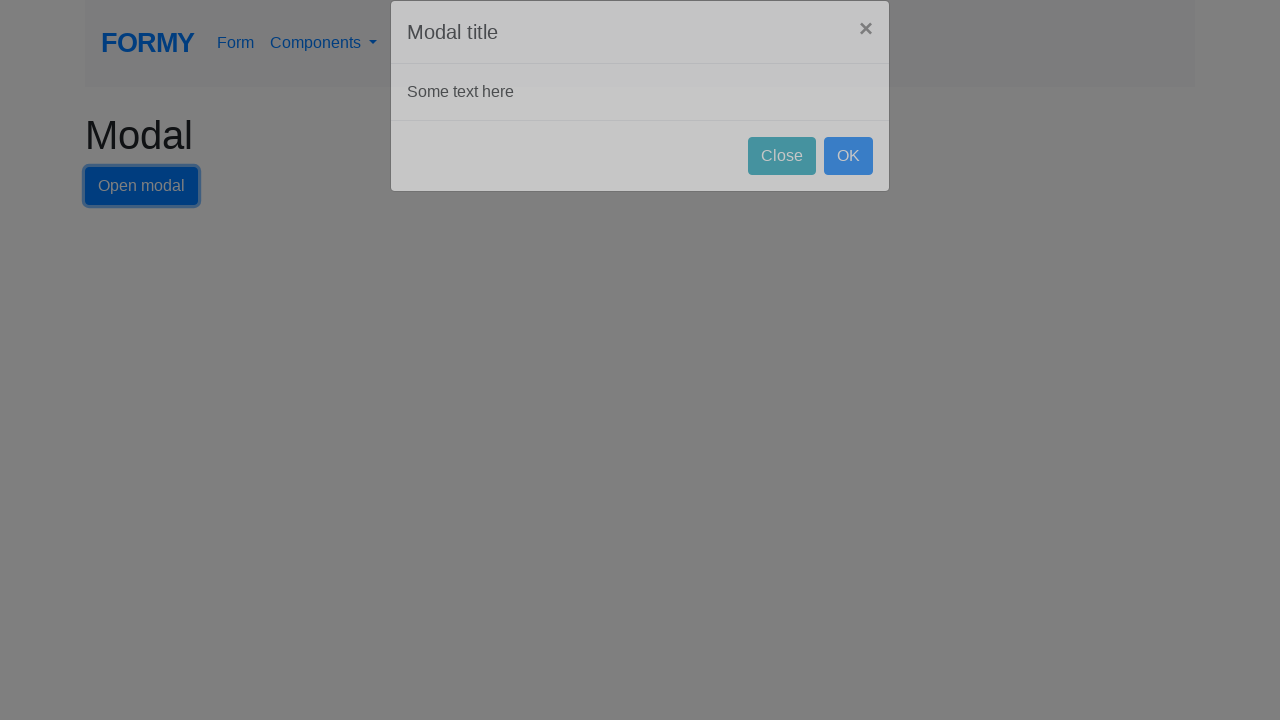

Executed JavaScript to close modal dialog
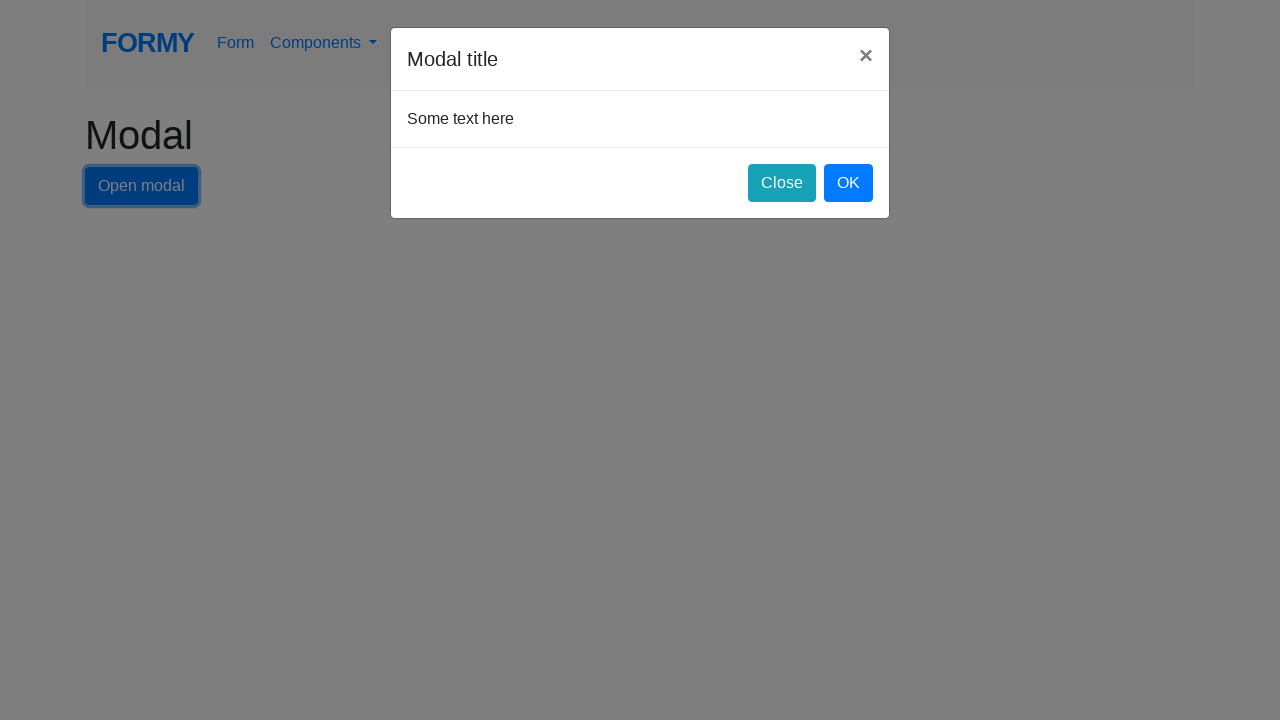

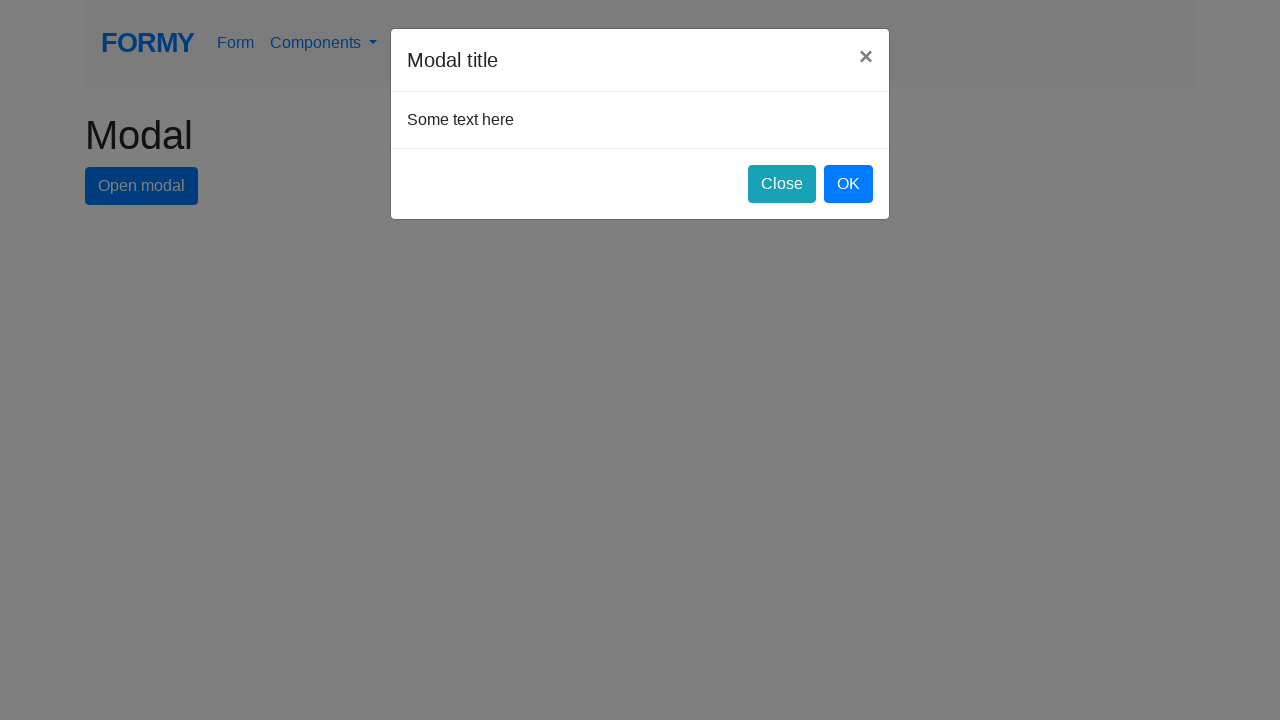